Tests XPath following-sibling selector by clicking on two sibling buttons adjacent to a main button element on an automation practice page

Starting URL: https://www.rahulshettyacademy.com/AutomationPractice/

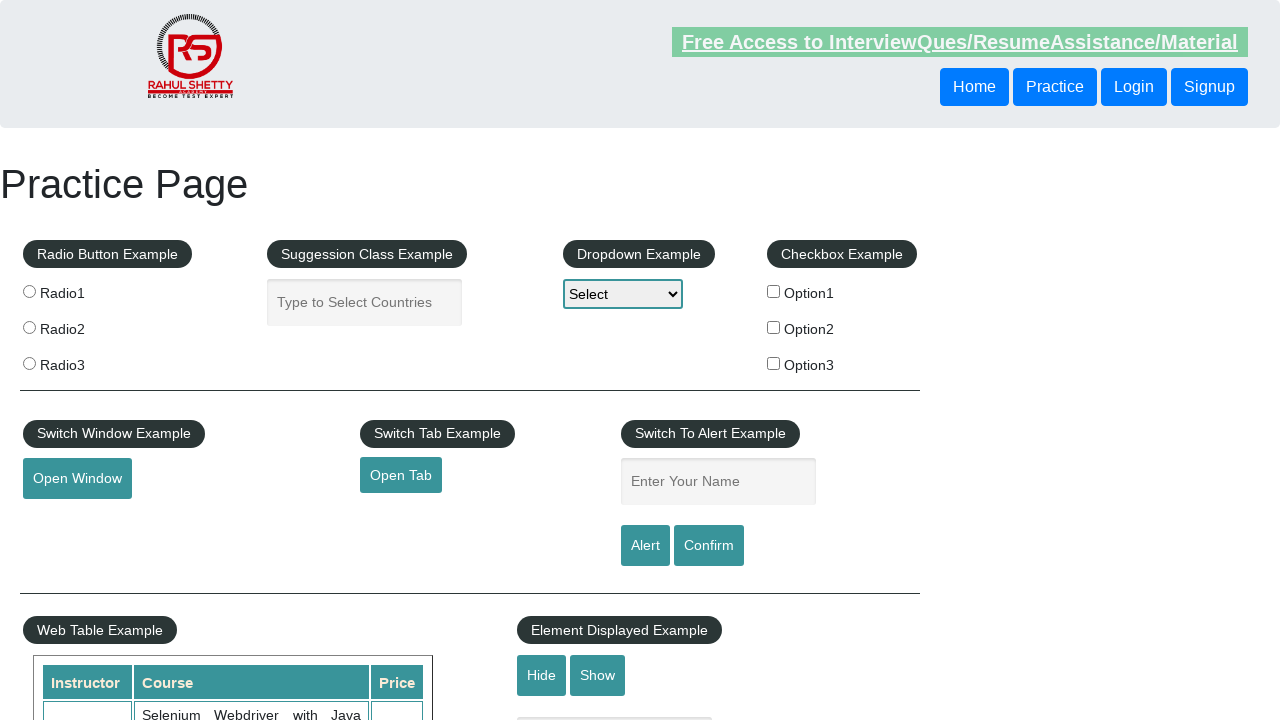

Navigated to Rahul Shetty Academy automation practice page
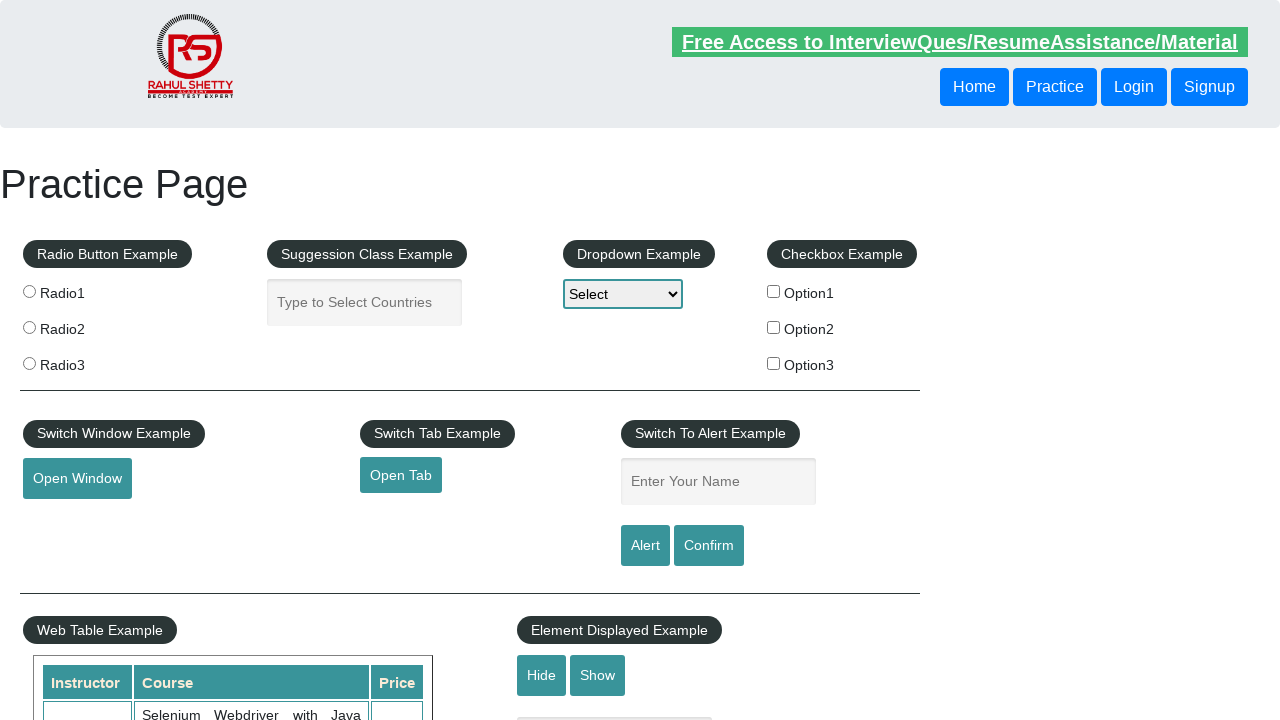

Clicked following-sibling button #1 using XPath axis at (1134, 87) on //button[contains(@class,'btn')]/following-sibling::button[1]
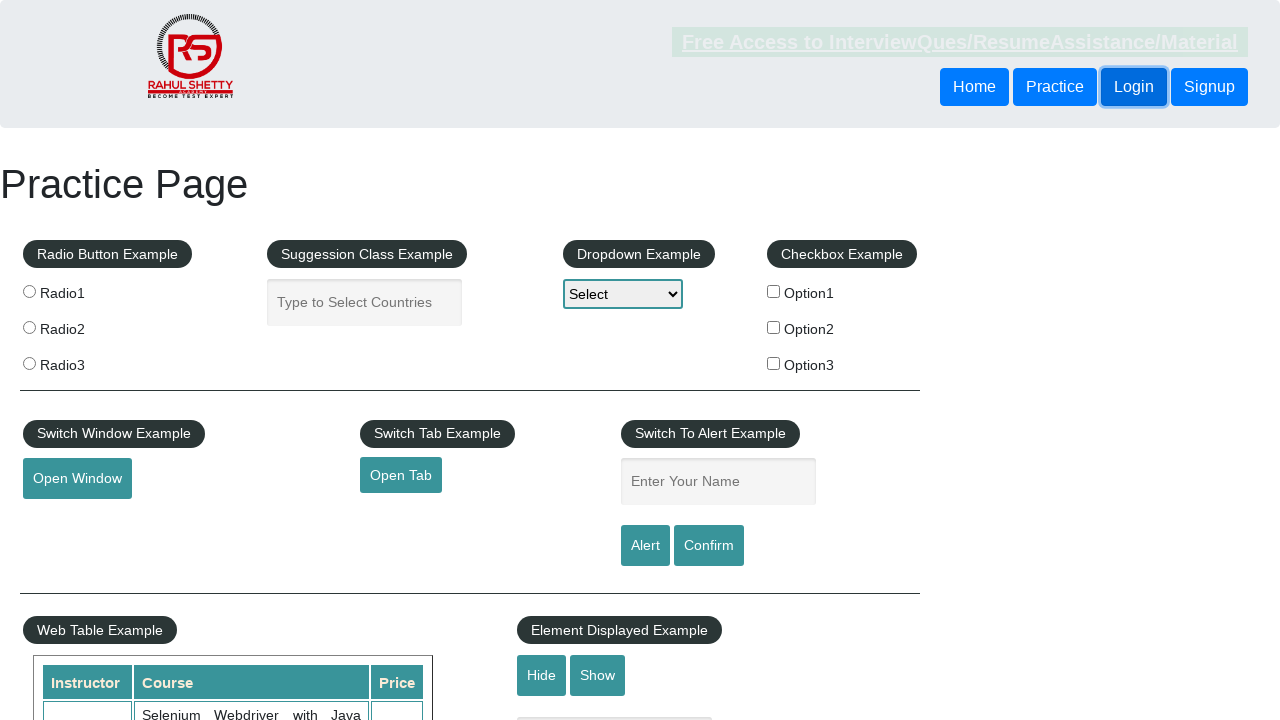

Waited 2 seconds between button clicks
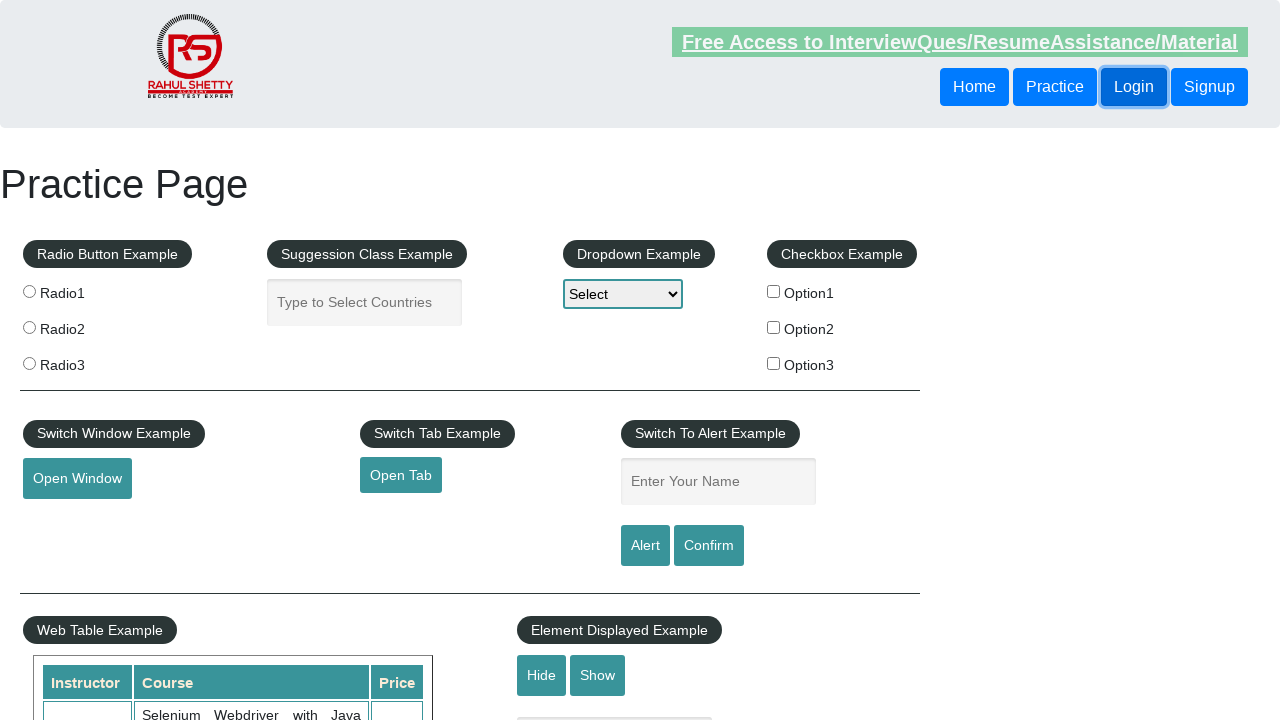

Clicked following-sibling button #2 using XPath axis at (1210, 87) on //button[contains(@class,'btn')]/following-sibling::button[2]
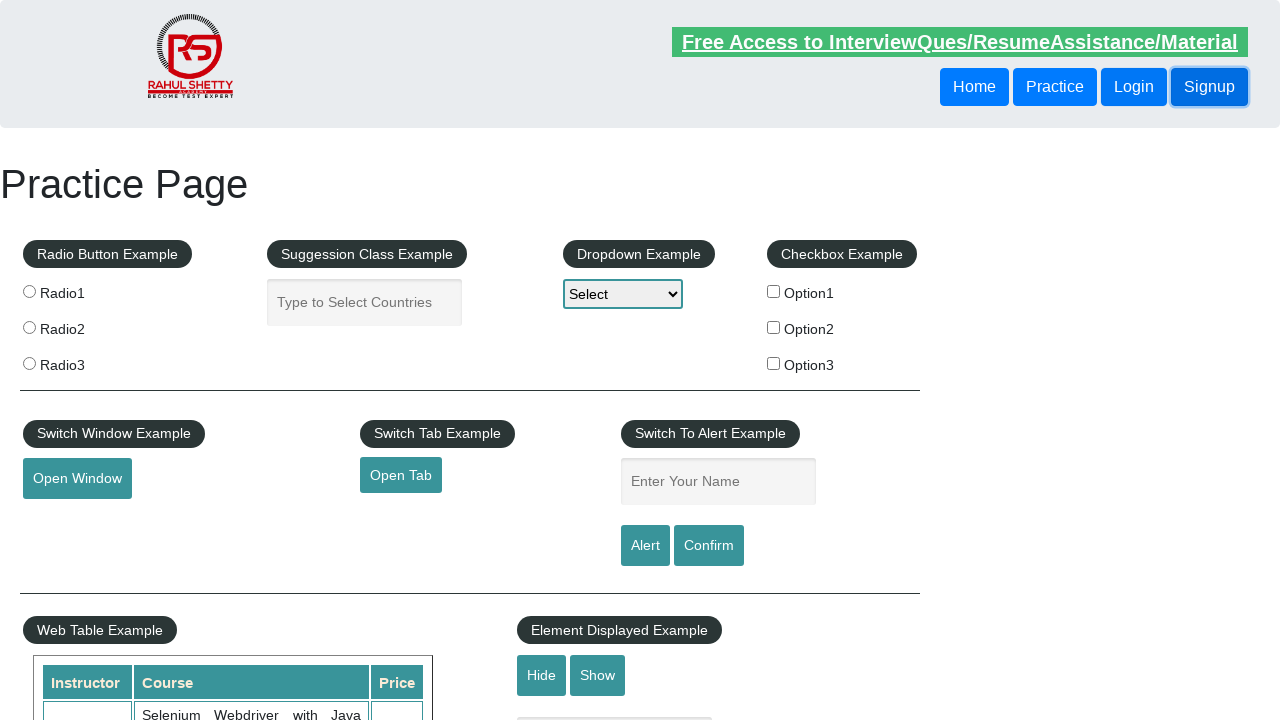

Waited 2 seconds between button clicks
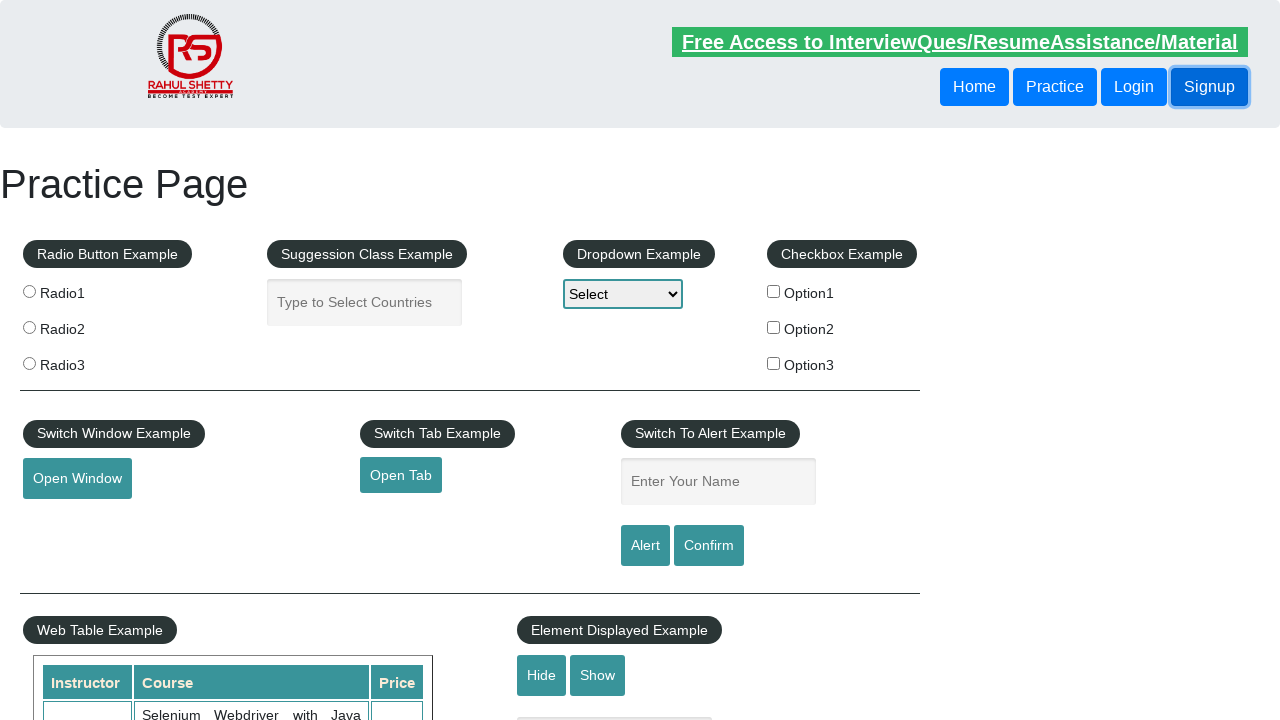

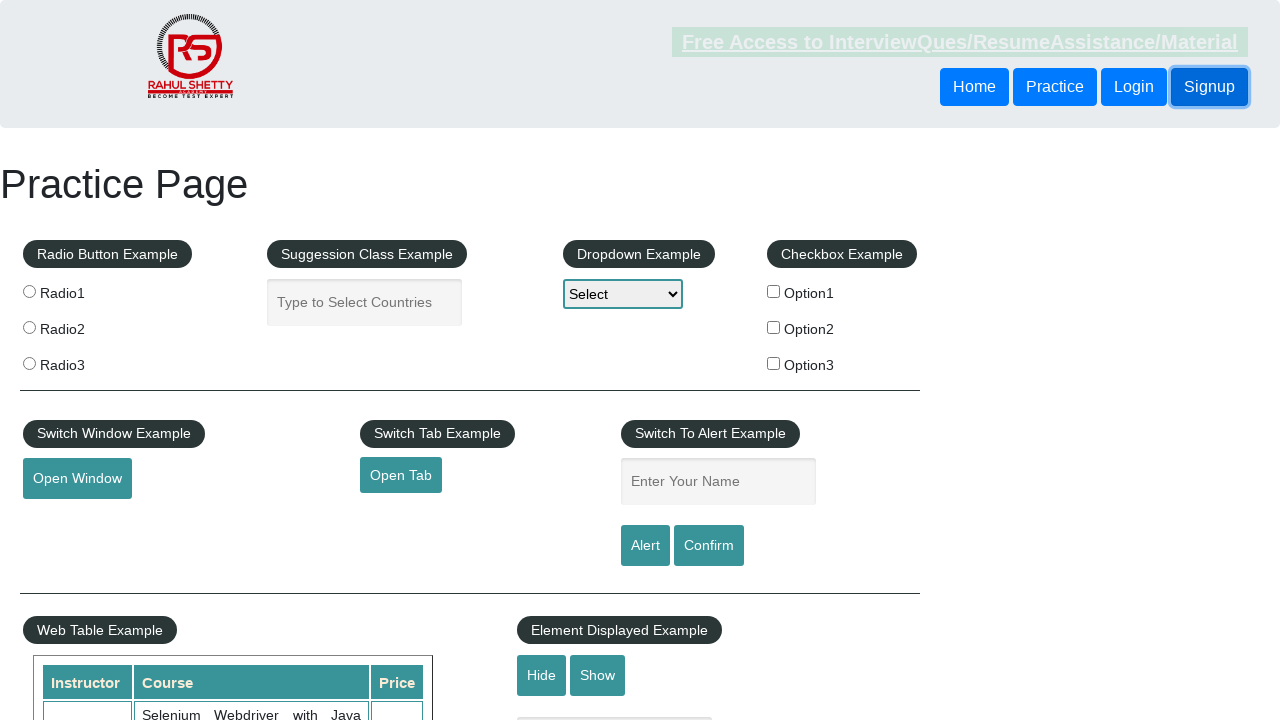